Tests button text modification by entering text in an input field and clicking a button, then verifying the button's text has changed to the entered value

Starting URL: http://uitestingplayground.com/textinput

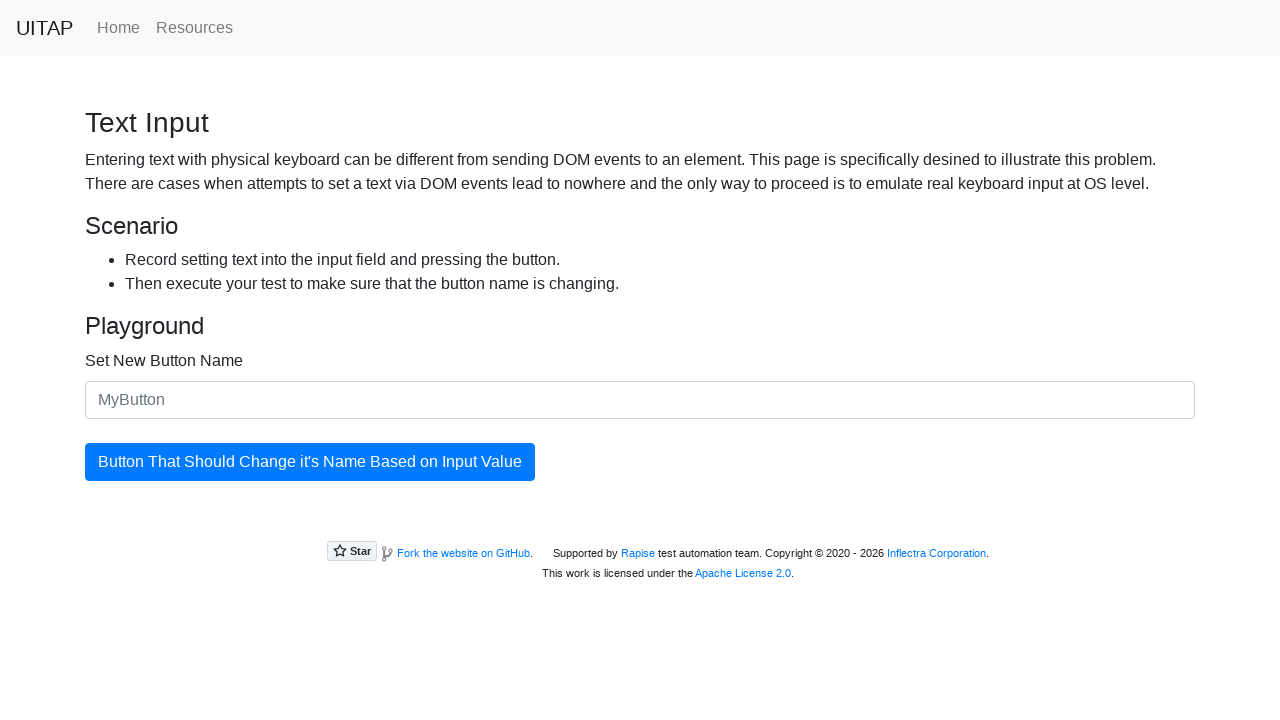

Entered text 'Привет' in the input field on #newButtonName
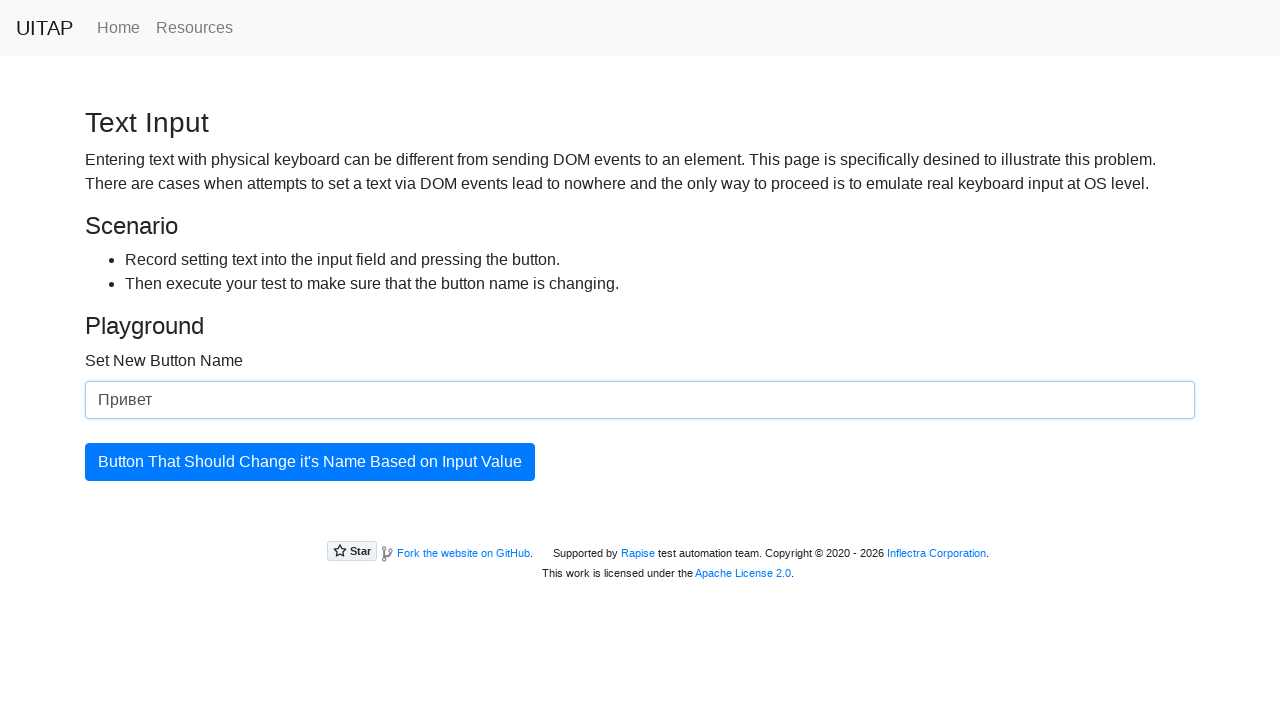

Clicked the button to apply text change at (310, 462) on #updatingButton
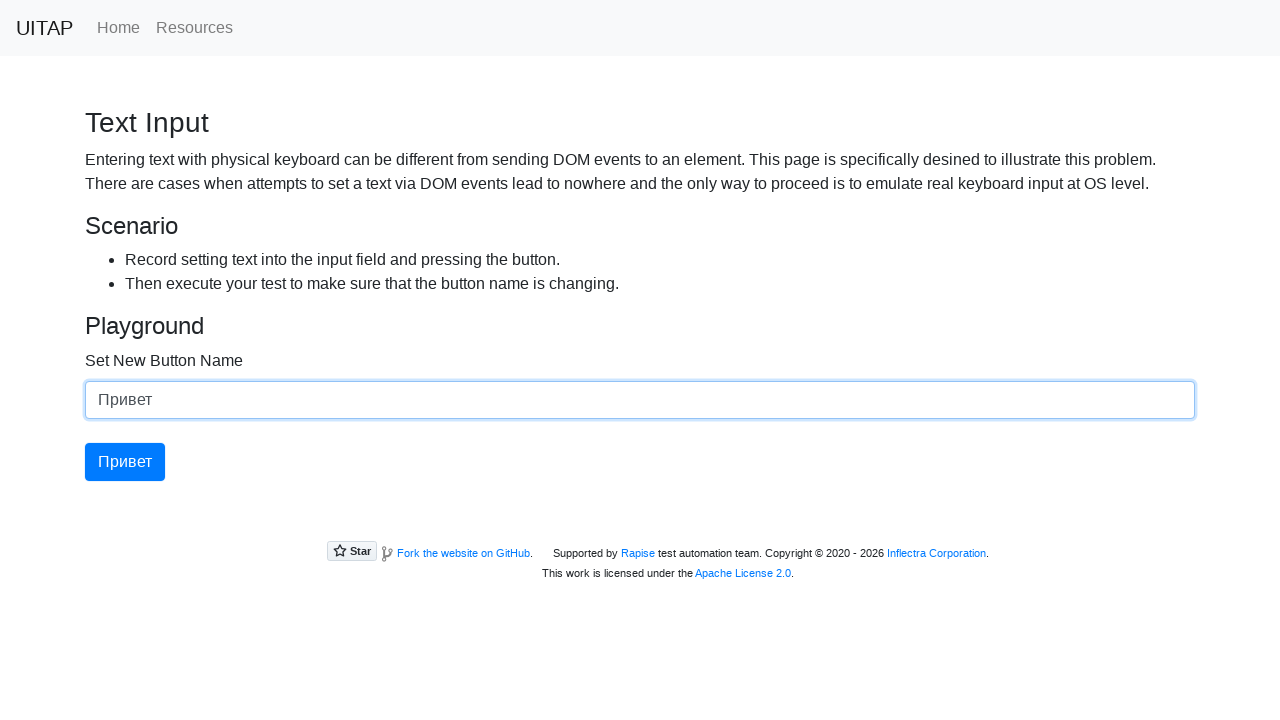

Verified that button text changed to 'Привет'
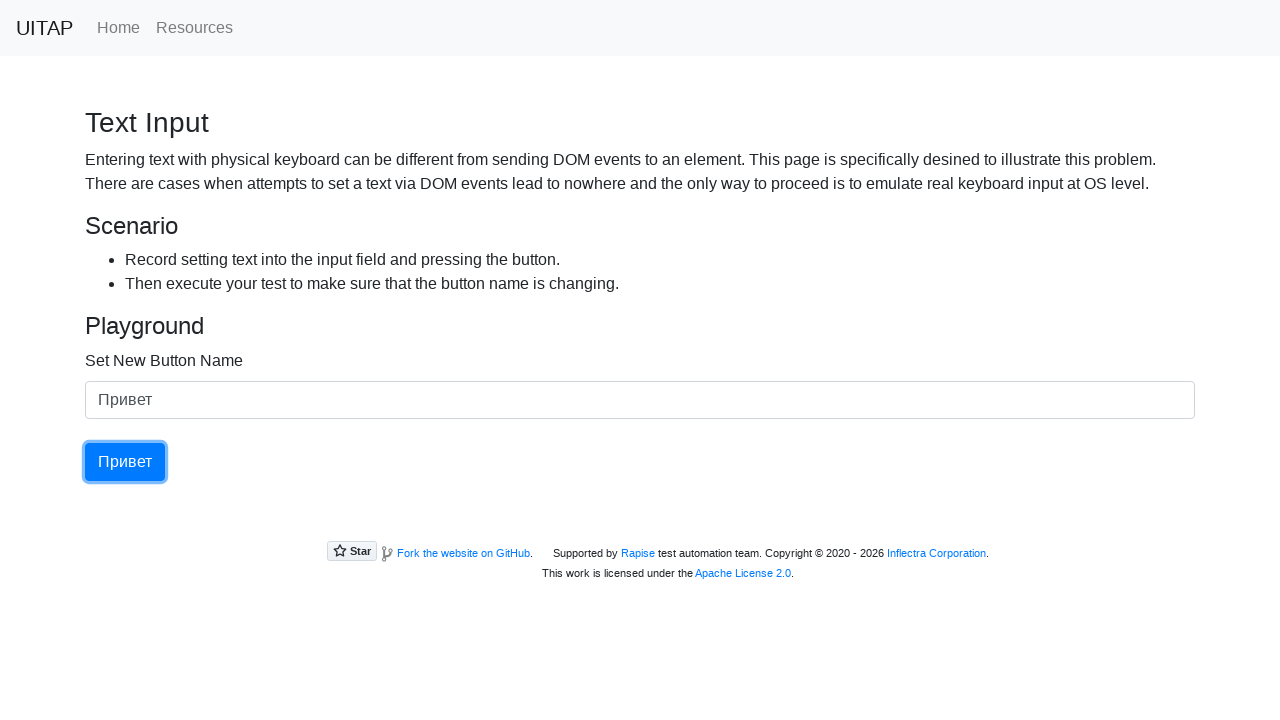

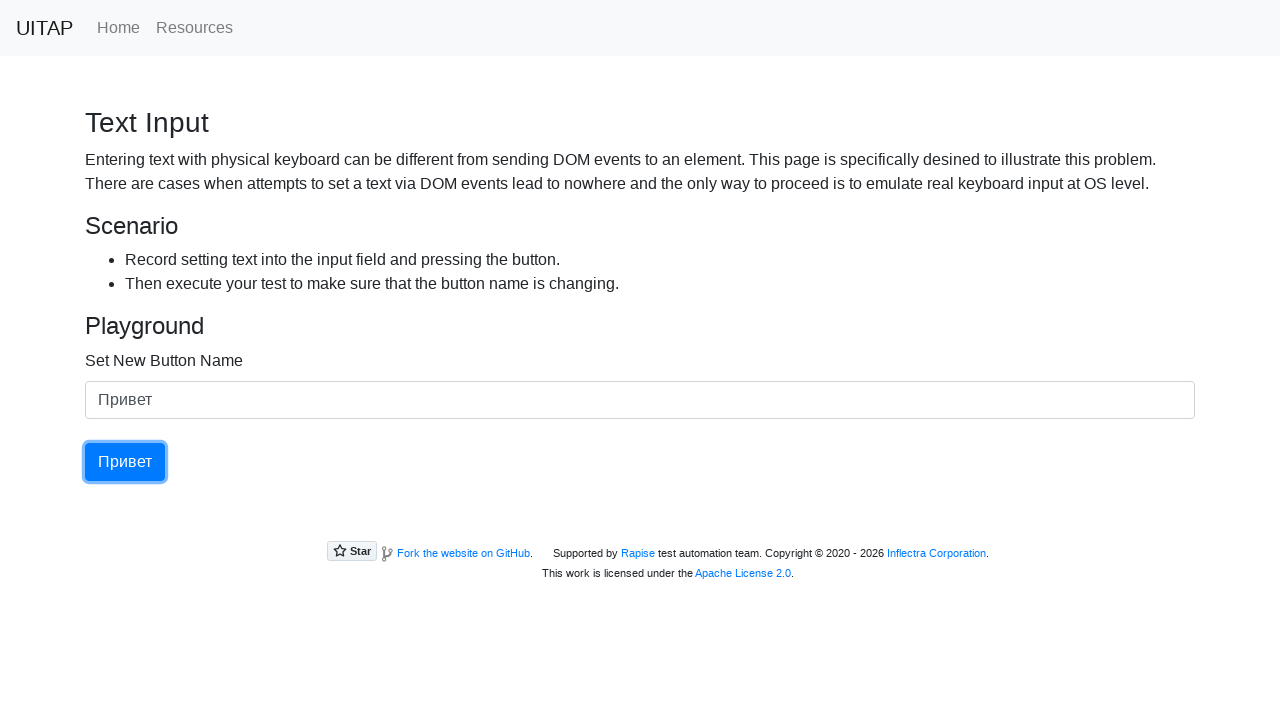